Tests browser window/tab handling by clicking a button to open a new tab, switching to that tab, verifying content is present, and closing the new tab.

Starting URL: https://demoqa.com/browser-windows

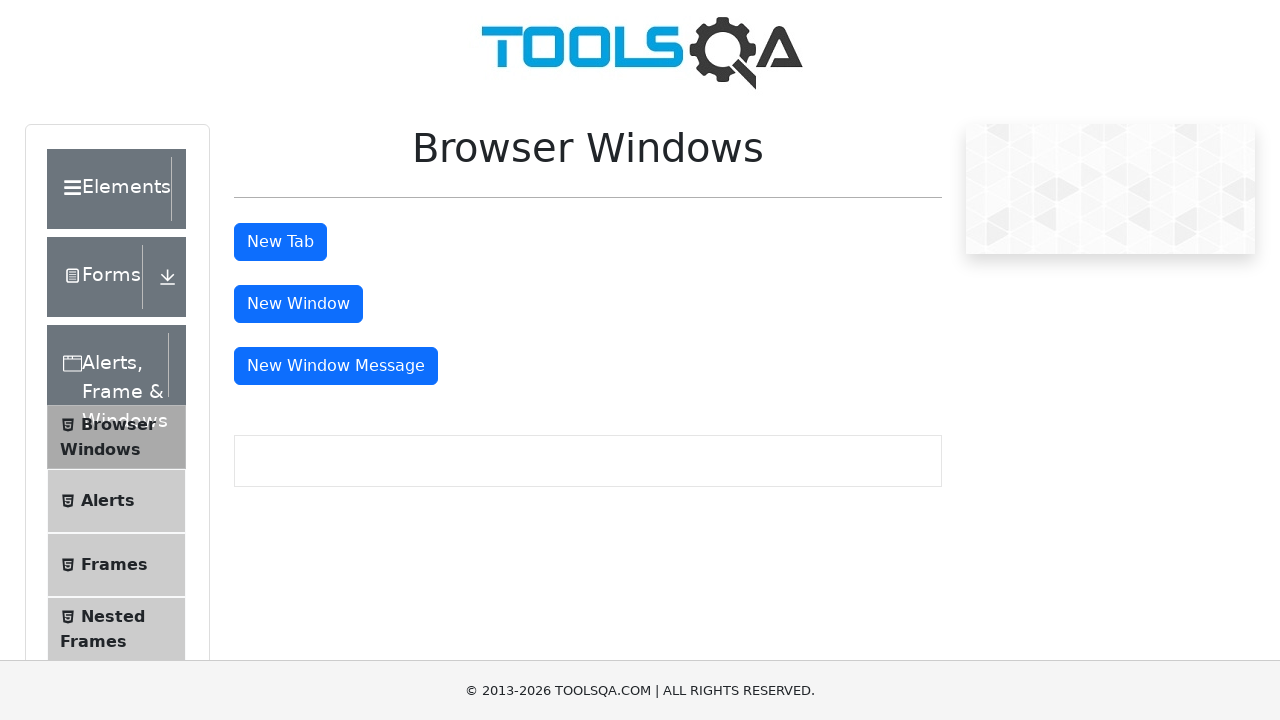

Clicked 'New Tab' button to open a new tab at (280, 242) on #tabButton
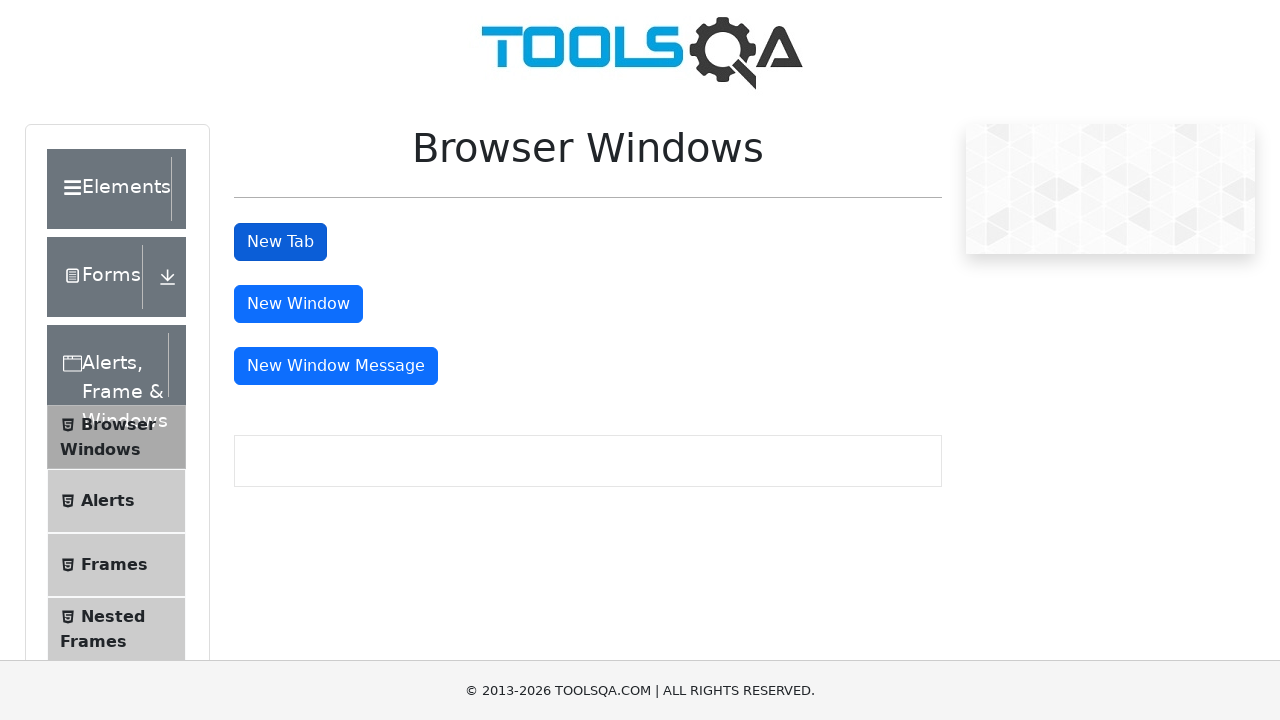

Captured the new page/tab object
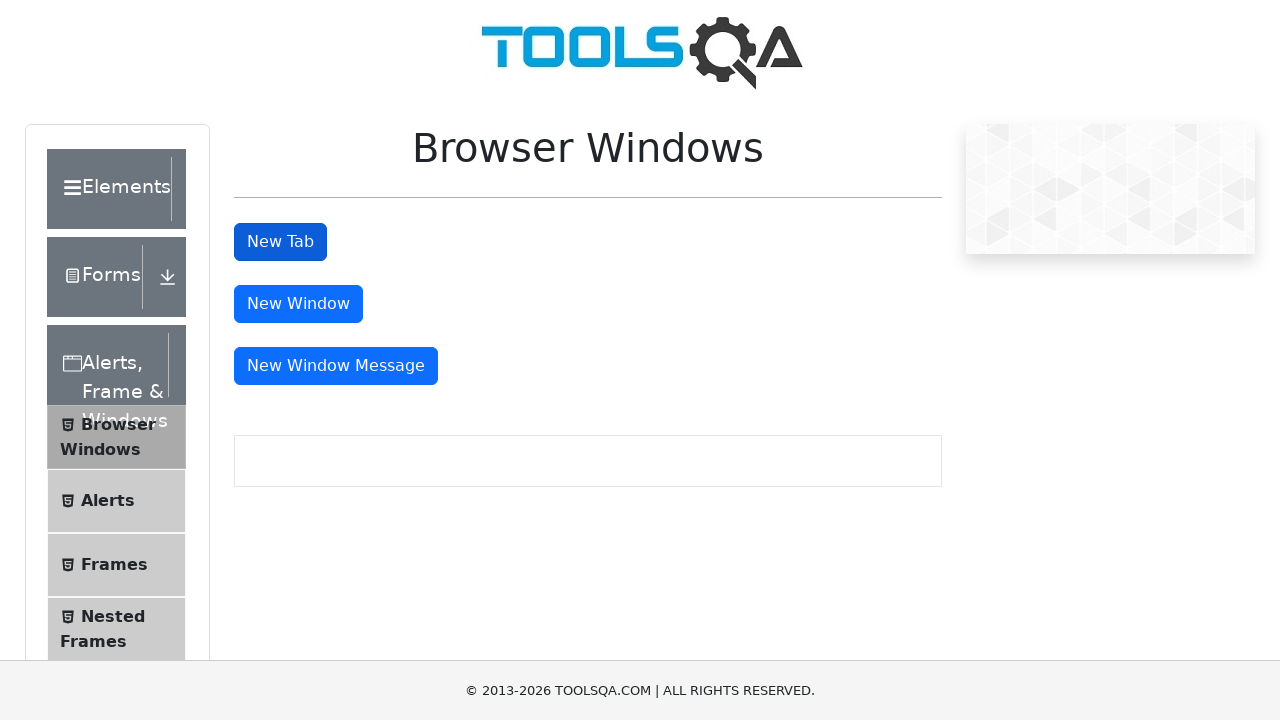

New tab finished loading
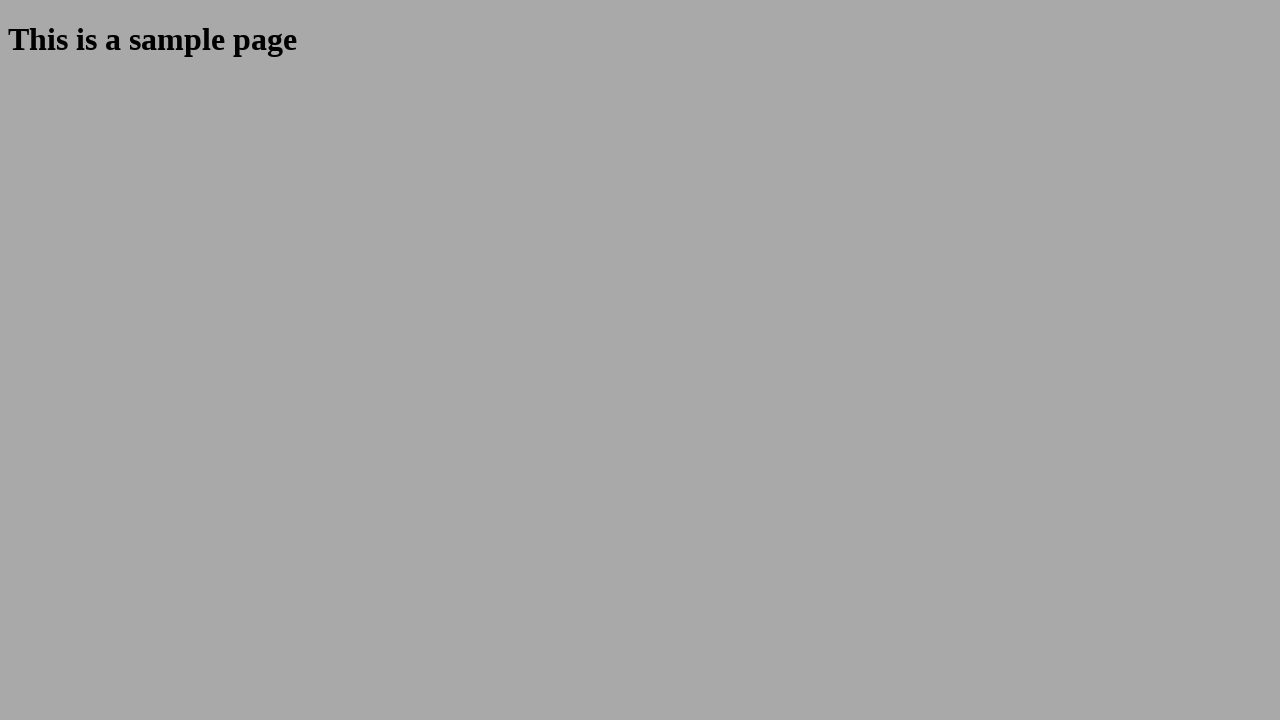

Verified sample heading element is present on new tab
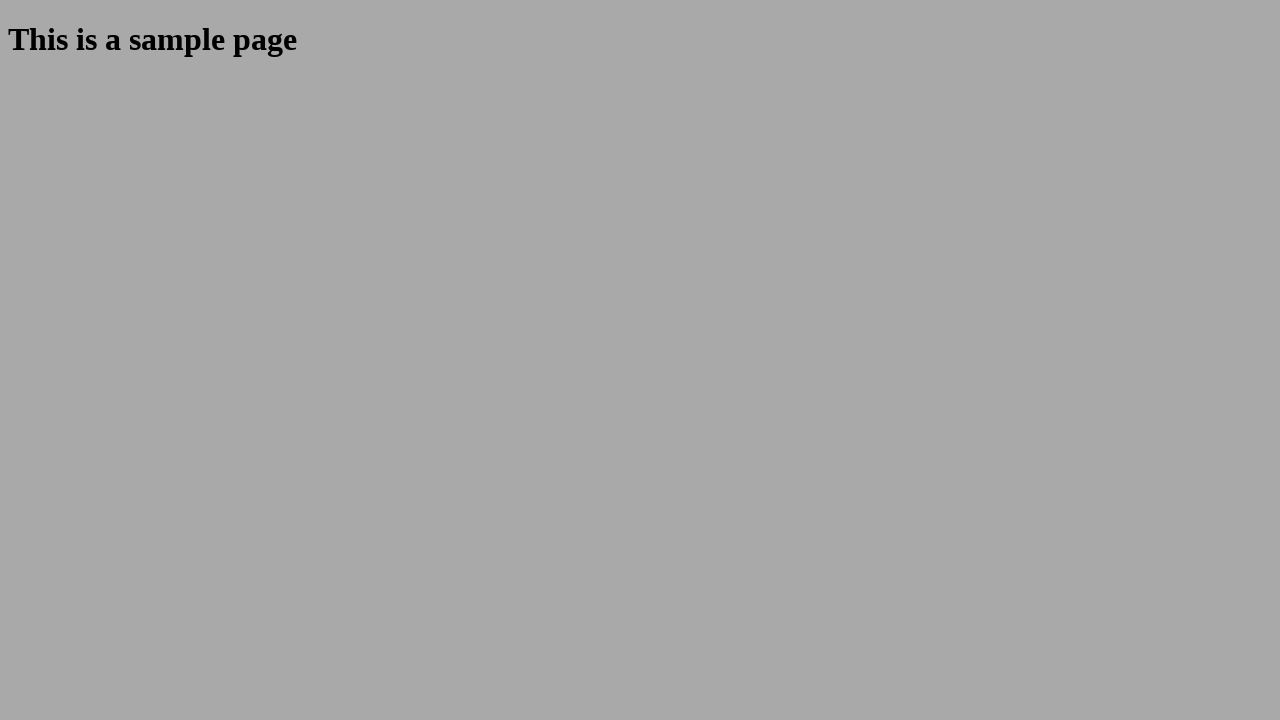

Closed the new tab
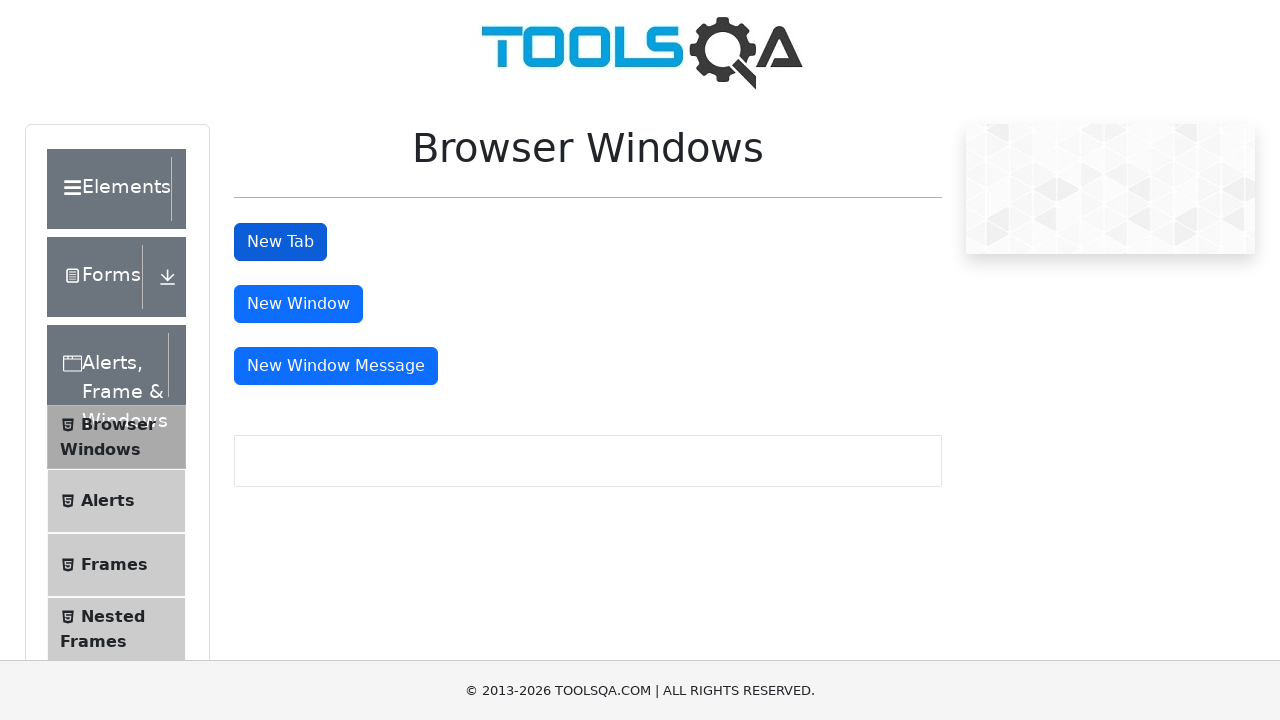

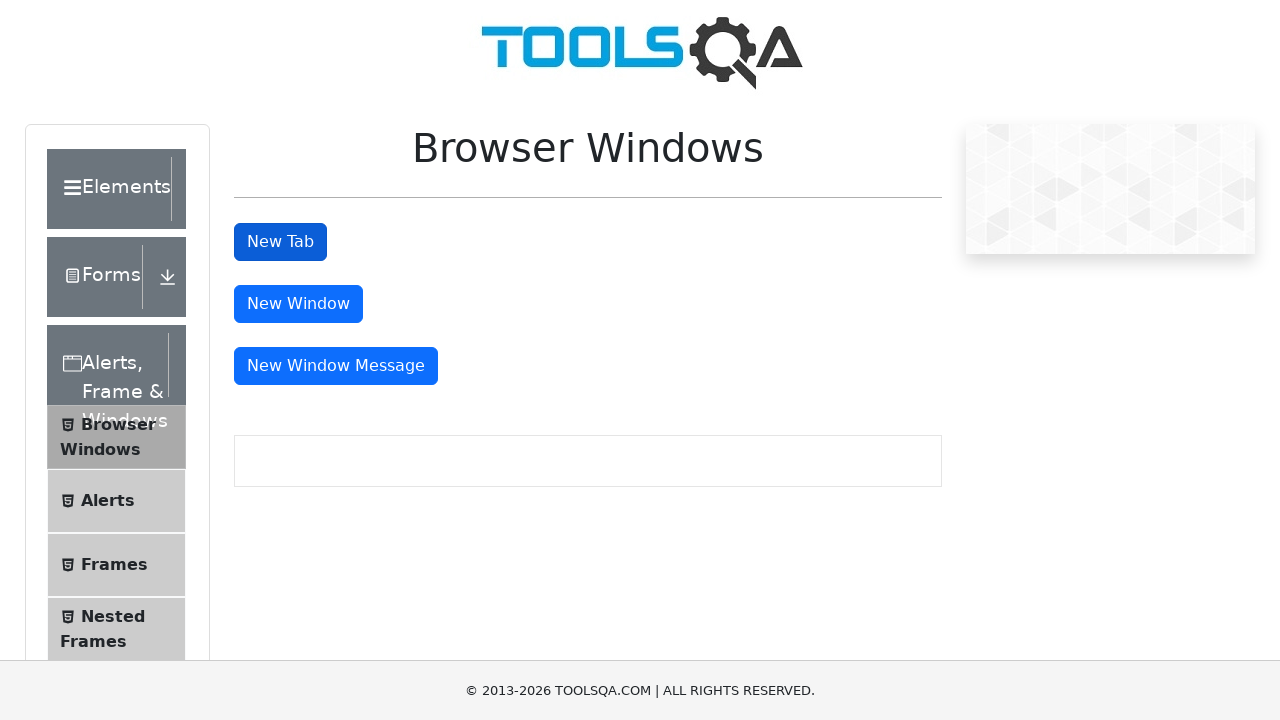